Tests that a todo item is removed if an empty text string is entered when editing

Starting URL: https://demo.playwright.dev/todomvc

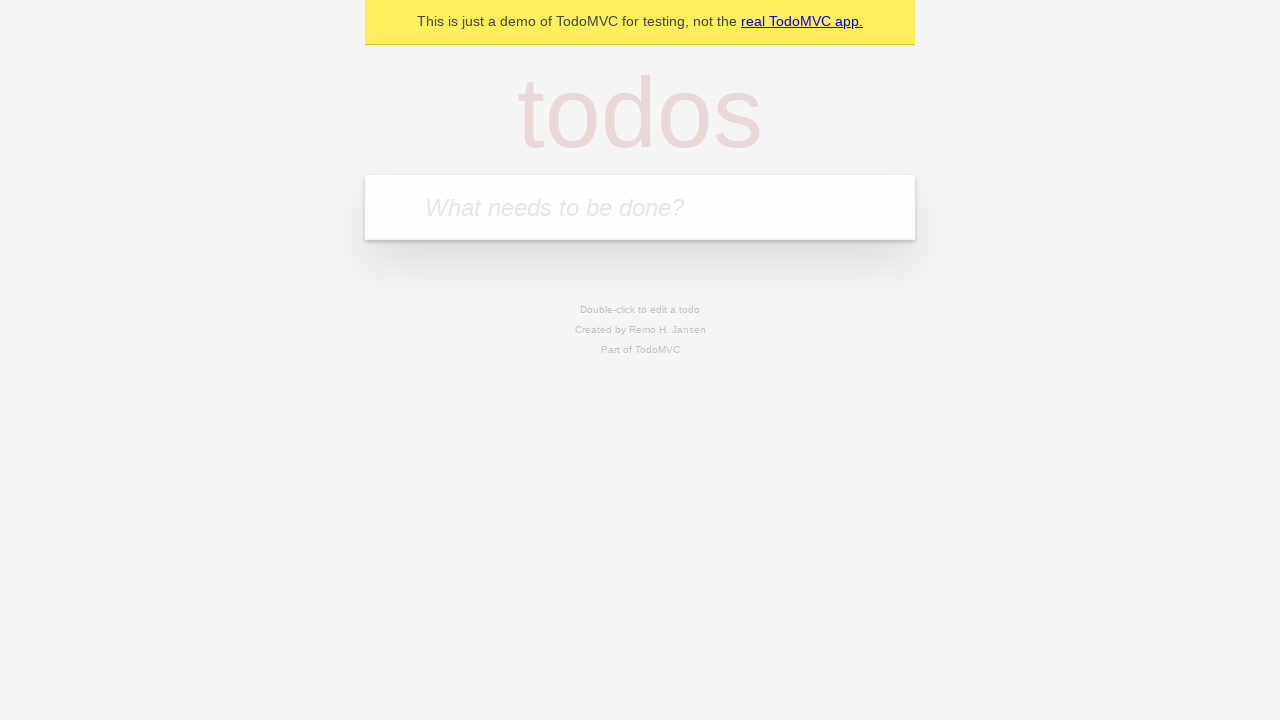

Filled input field with 'buy some cheese' on internal:attr=[placeholder="What needs to be done?"i]
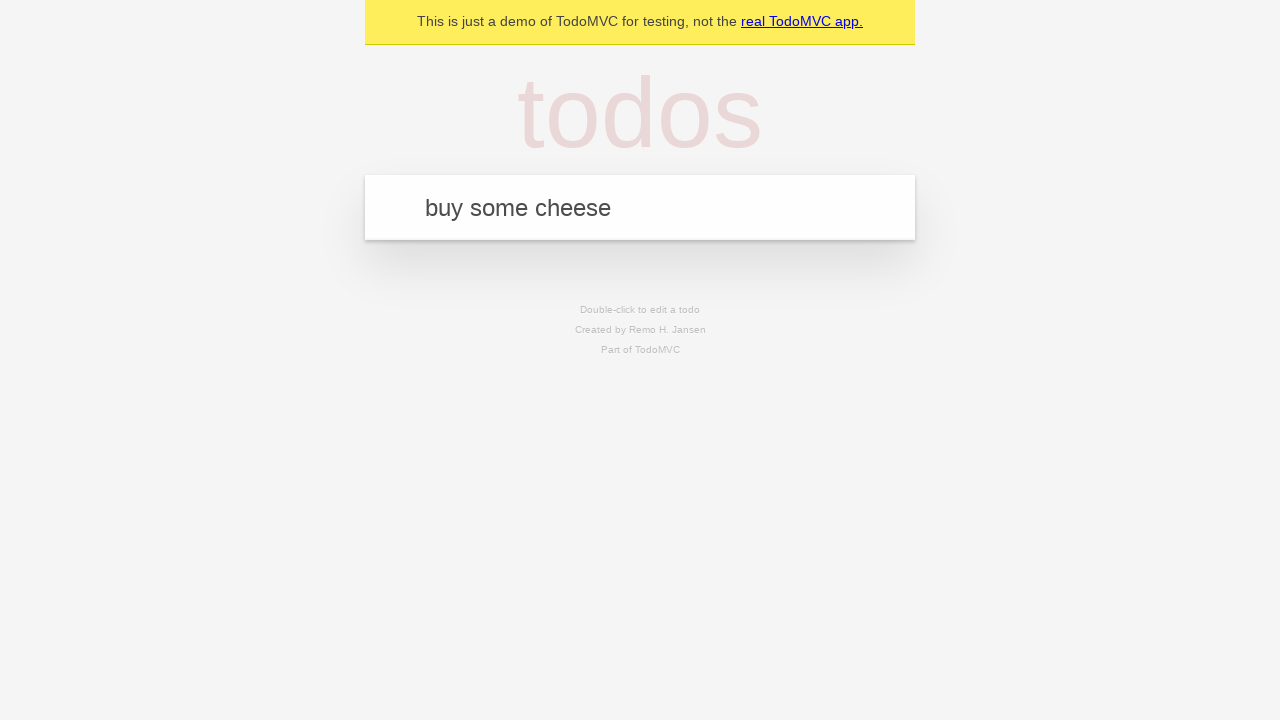

Pressed Enter to add first todo item on internal:attr=[placeholder="What needs to be done?"i]
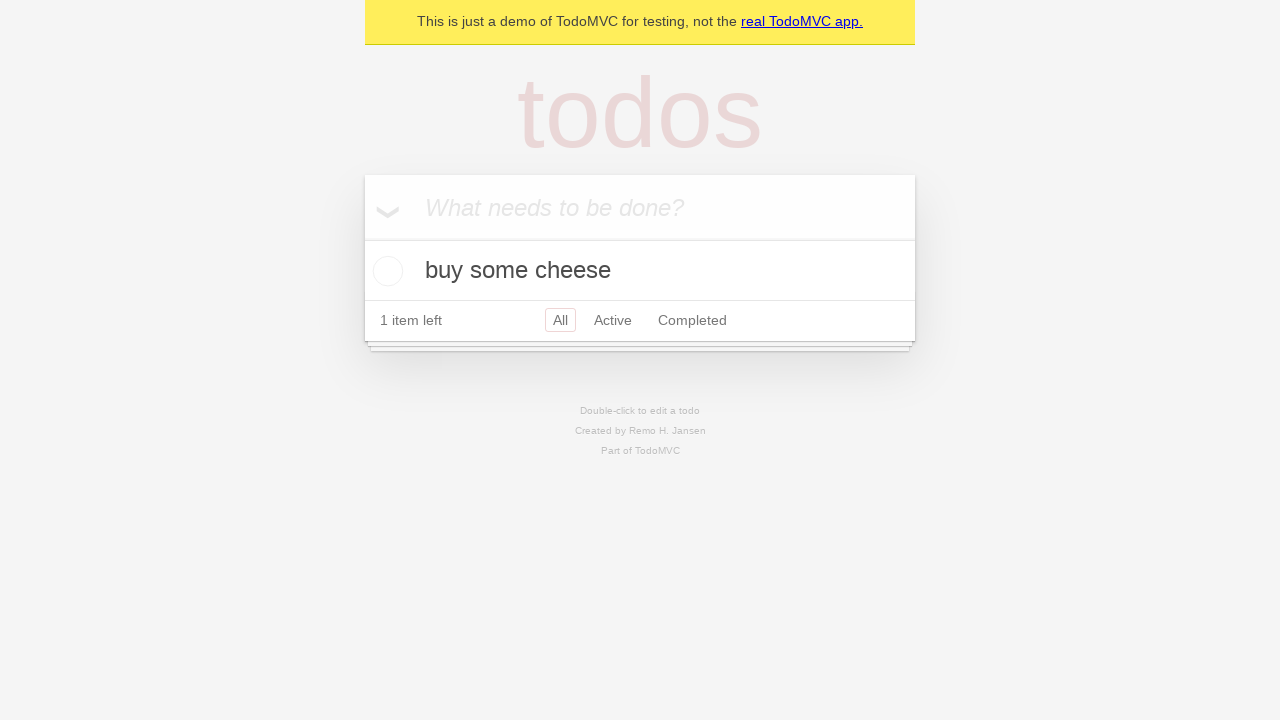

Filled input field with 'feed the cat' on internal:attr=[placeholder="What needs to be done?"i]
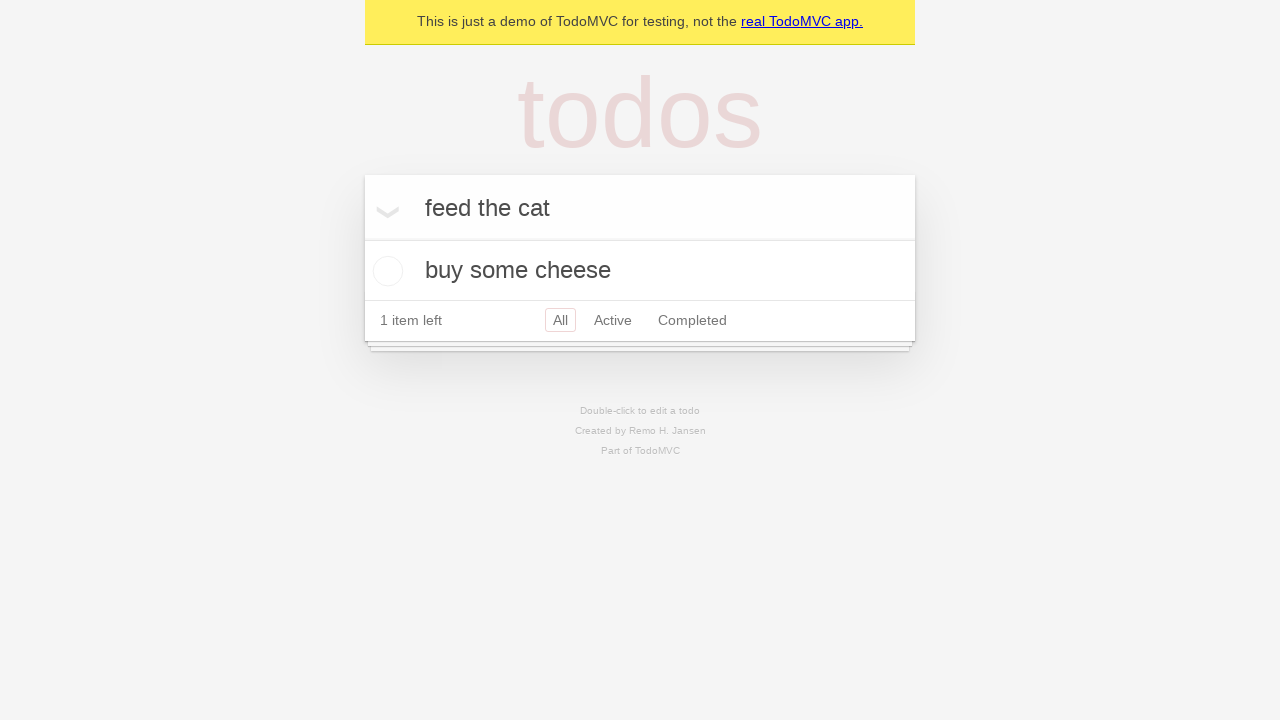

Pressed Enter to add second todo item on internal:attr=[placeholder="What needs to be done?"i]
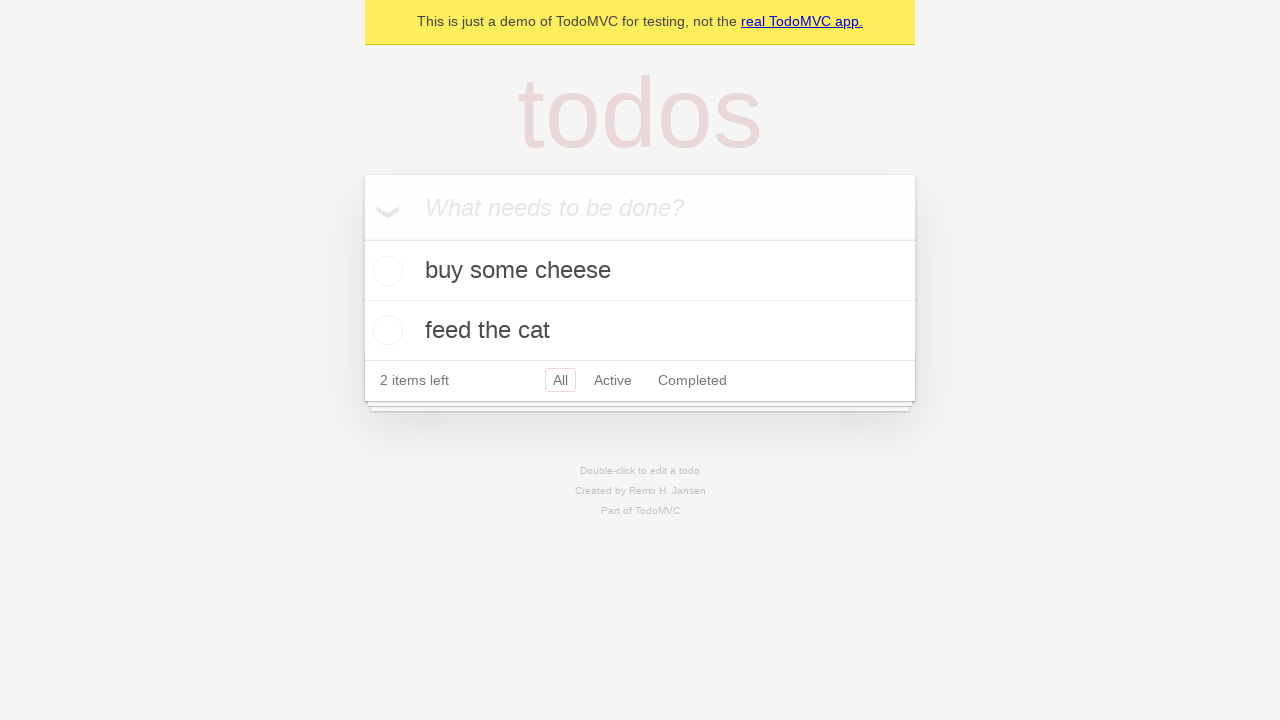

Filled input field with 'book a doctors appointment' on internal:attr=[placeholder="What needs to be done?"i]
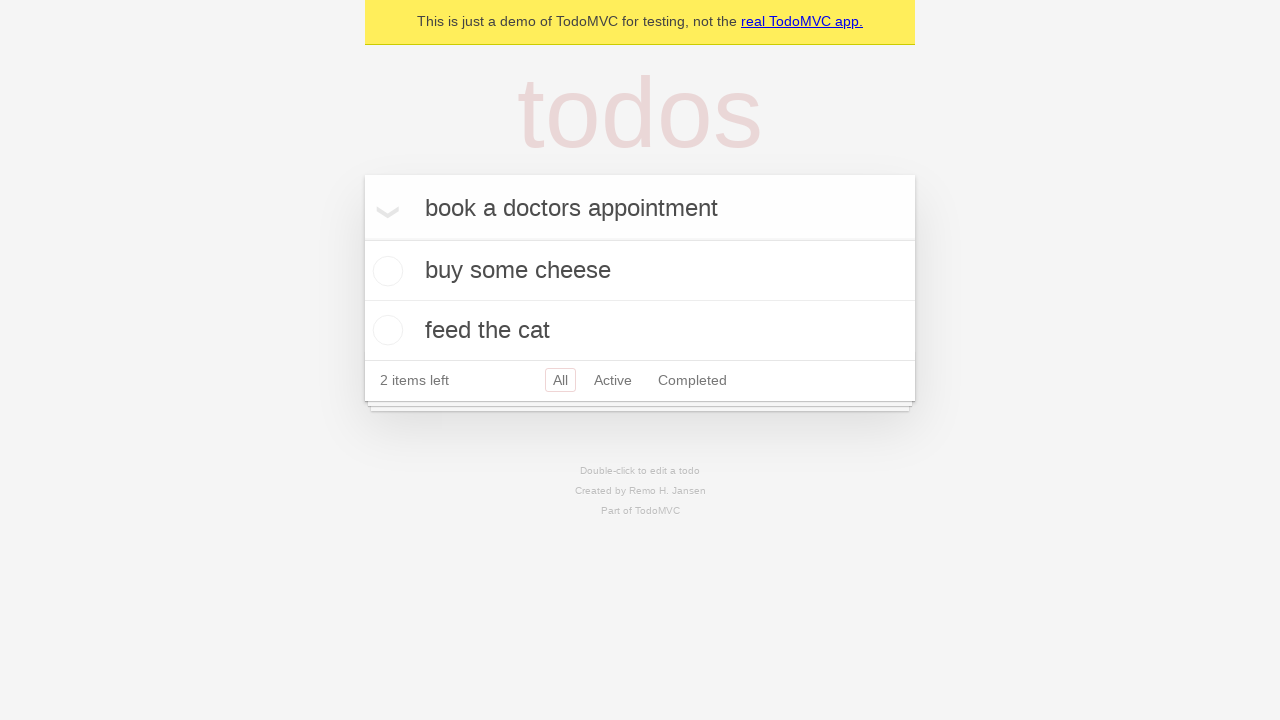

Pressed Enter to add third todo item on internal:attr=[placeholder="What needs to be done?"i]
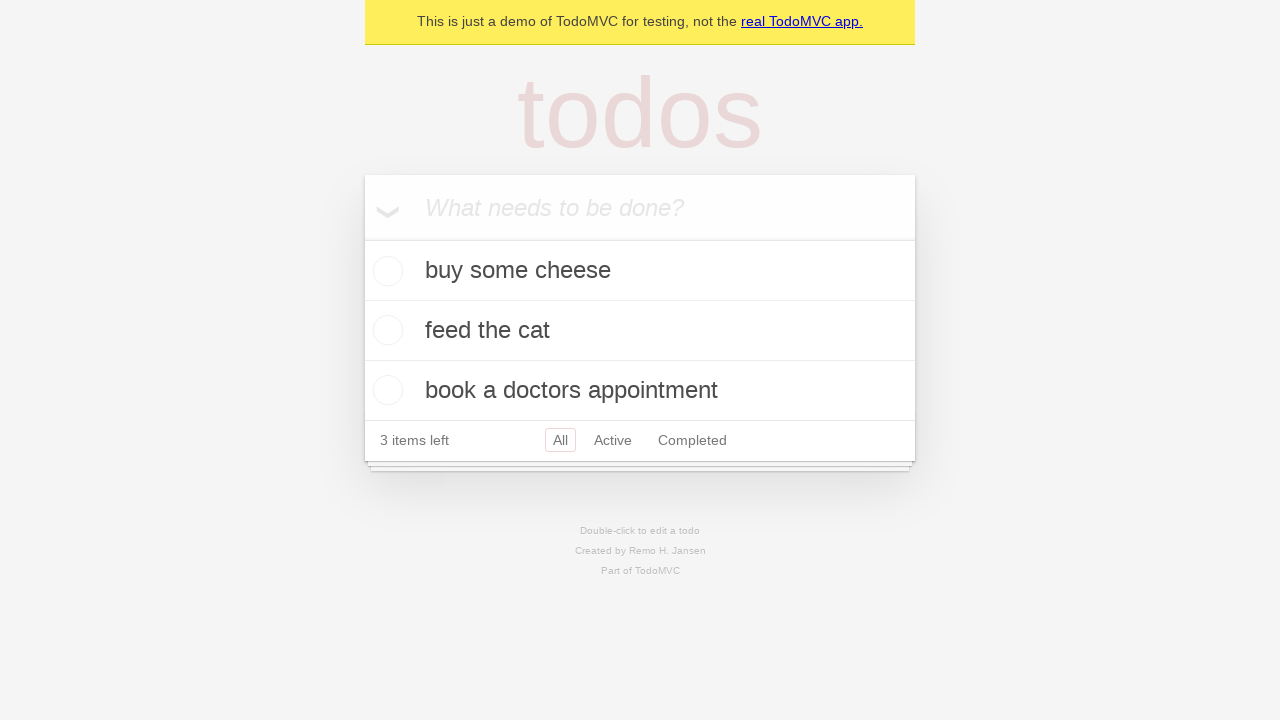

Double-clicked second todo item to enter edit mode at (640, 331) on internal:testid=[data-testid="todo-item"s] >> nth=1
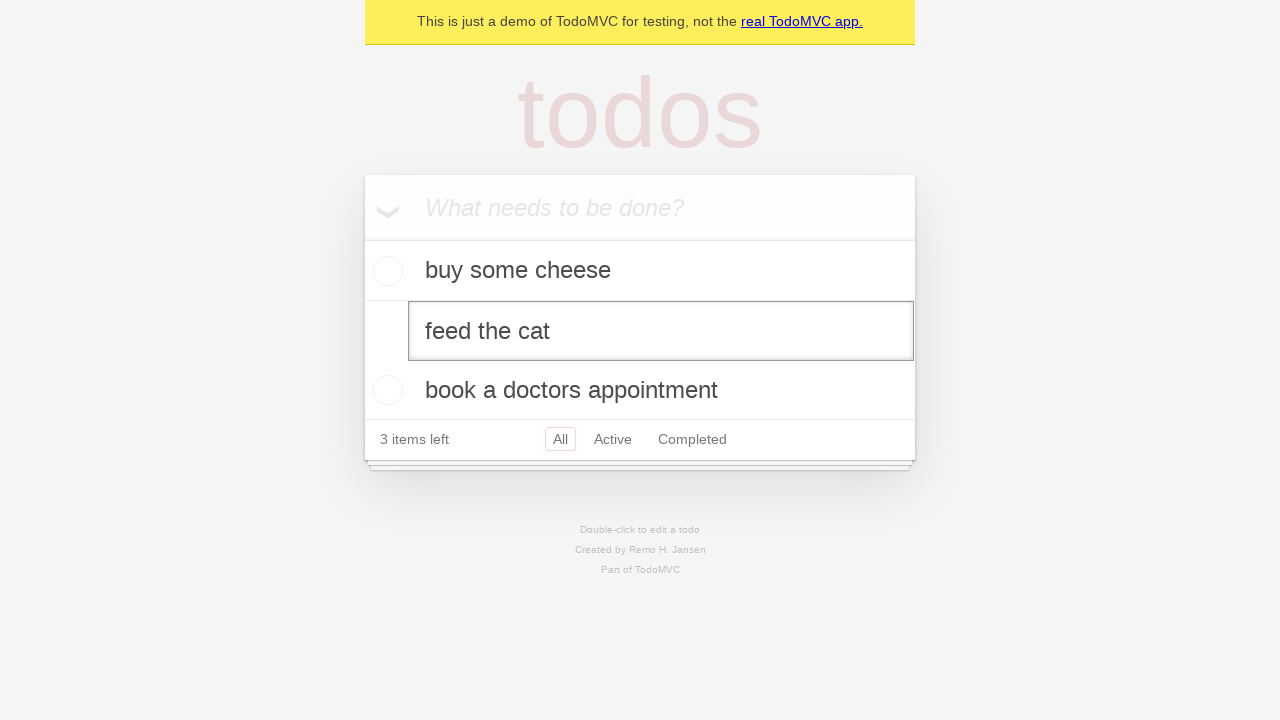

Cleared the edit textbox with empty string on internal:testid=[data-testid="todo-item"s] >> nth=1 >> internal:role=textbox[nam
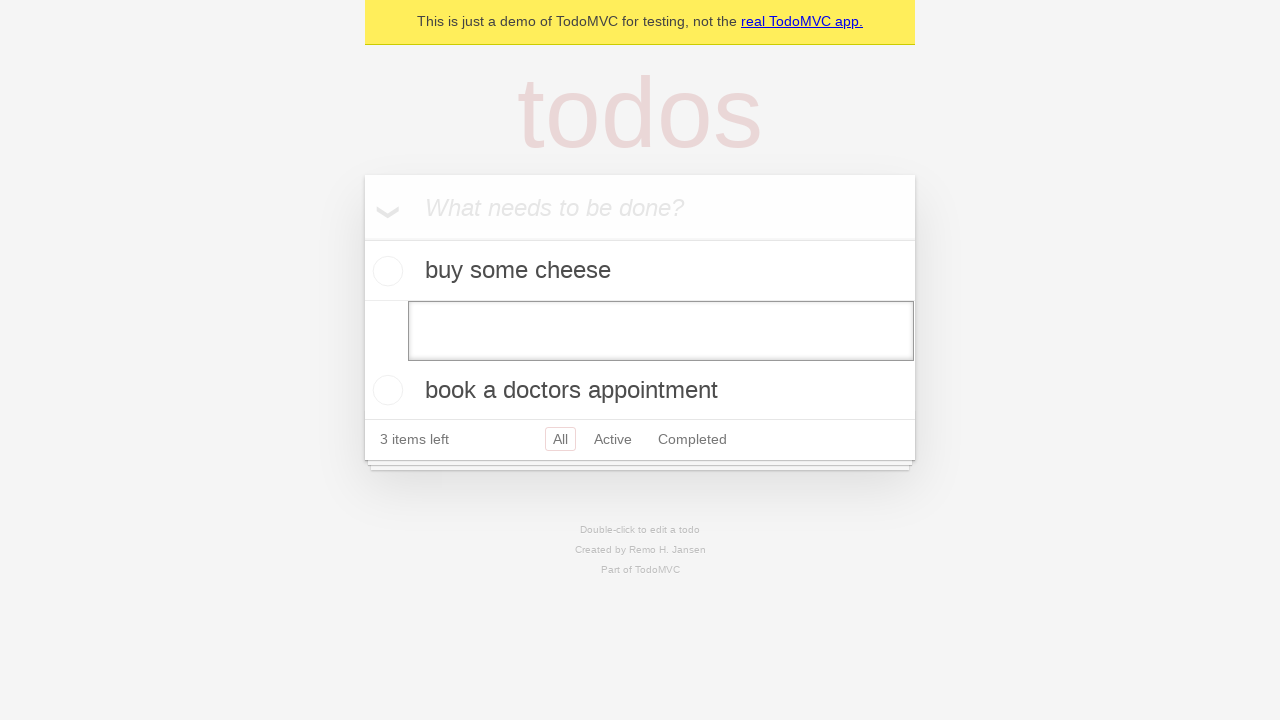

Pressed Enter to submit empty text and remove todo item on internal:testid=[data-testid="todo-item"s] >> nth=1 >> internal:role=textbox[nam
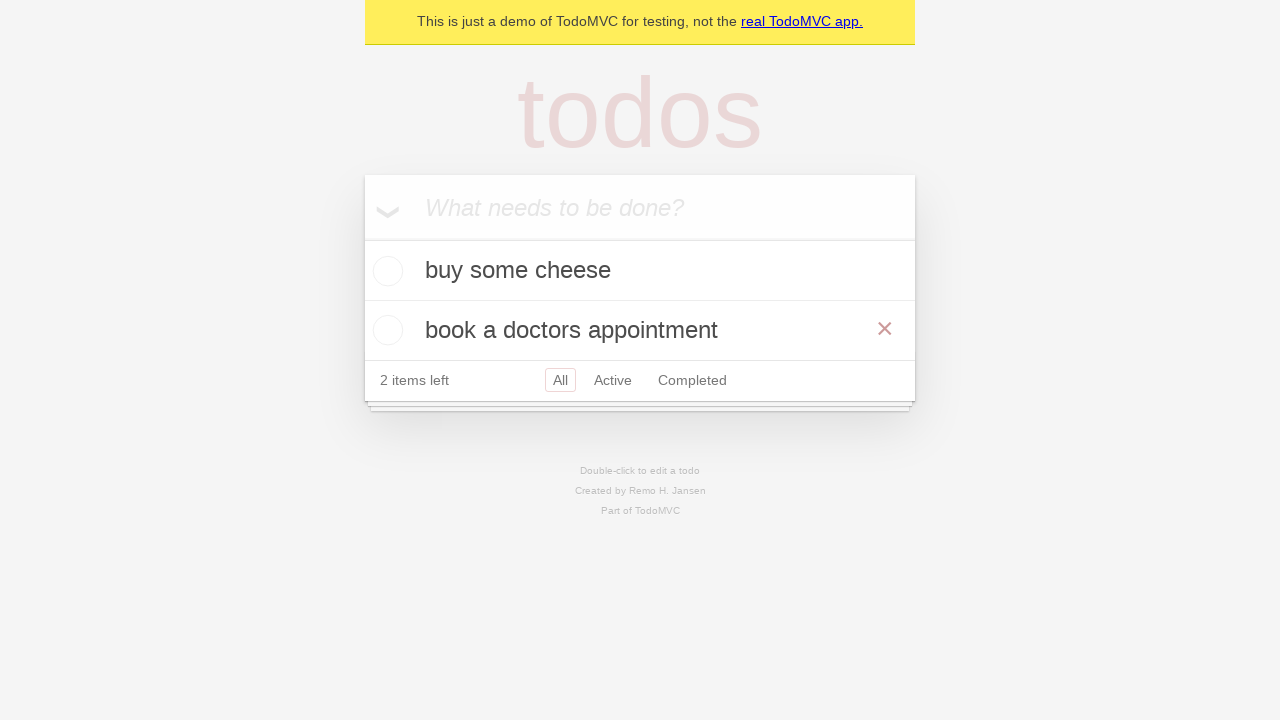

Waited for todo items to update after removal
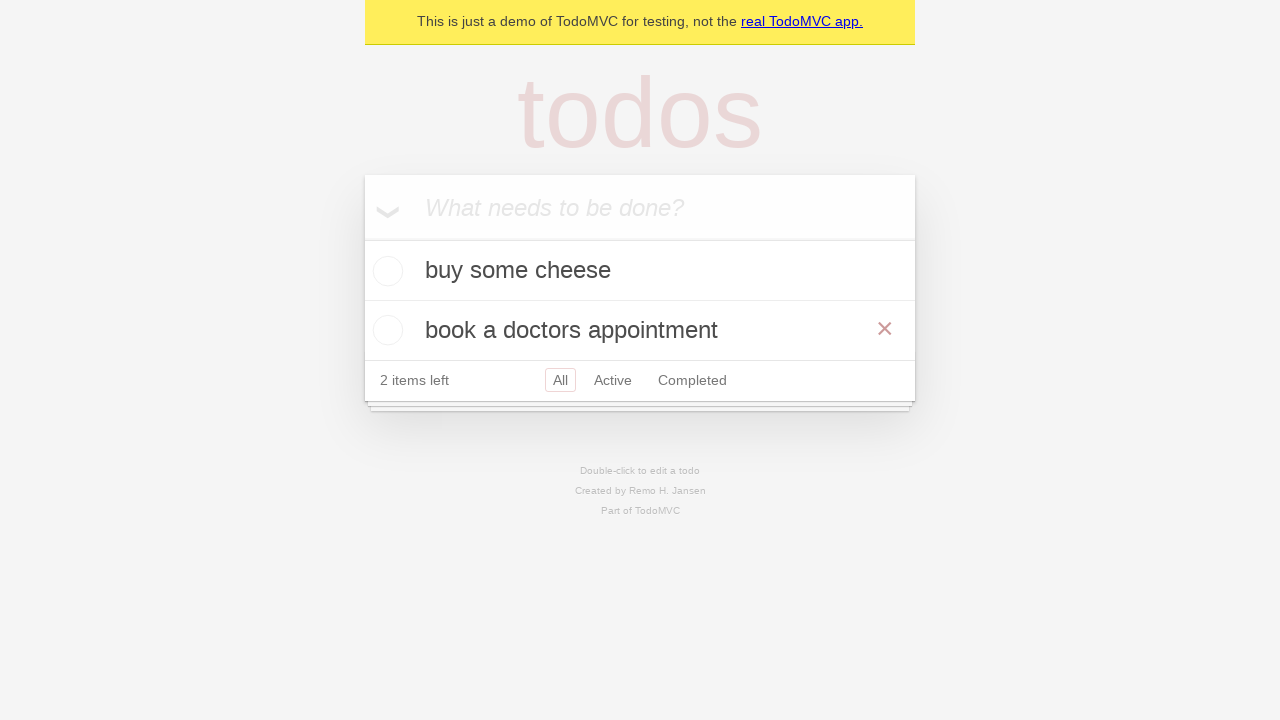

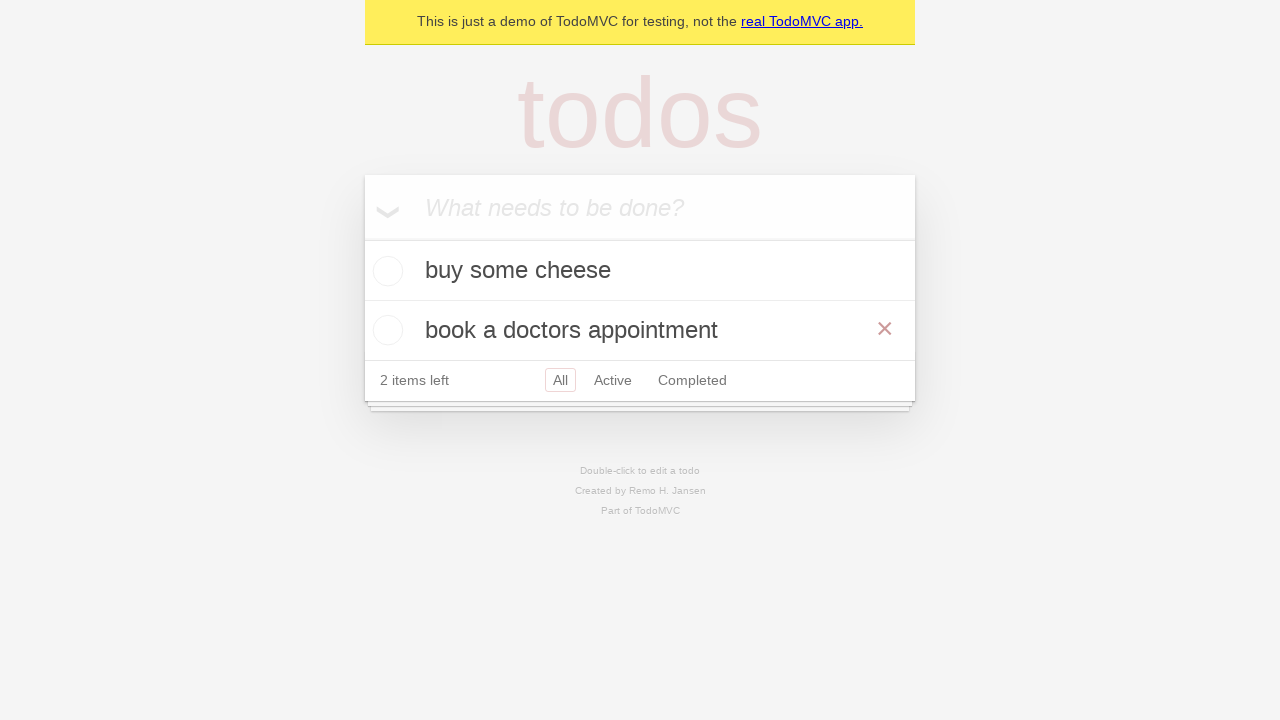